Tests the complete appointment booking flow on CURA Healthcare demo site, including login with demo credentials, filling appointment details, and confirming the booking

Starting URL: https://katalon-demo-cura.herokuapp.com/

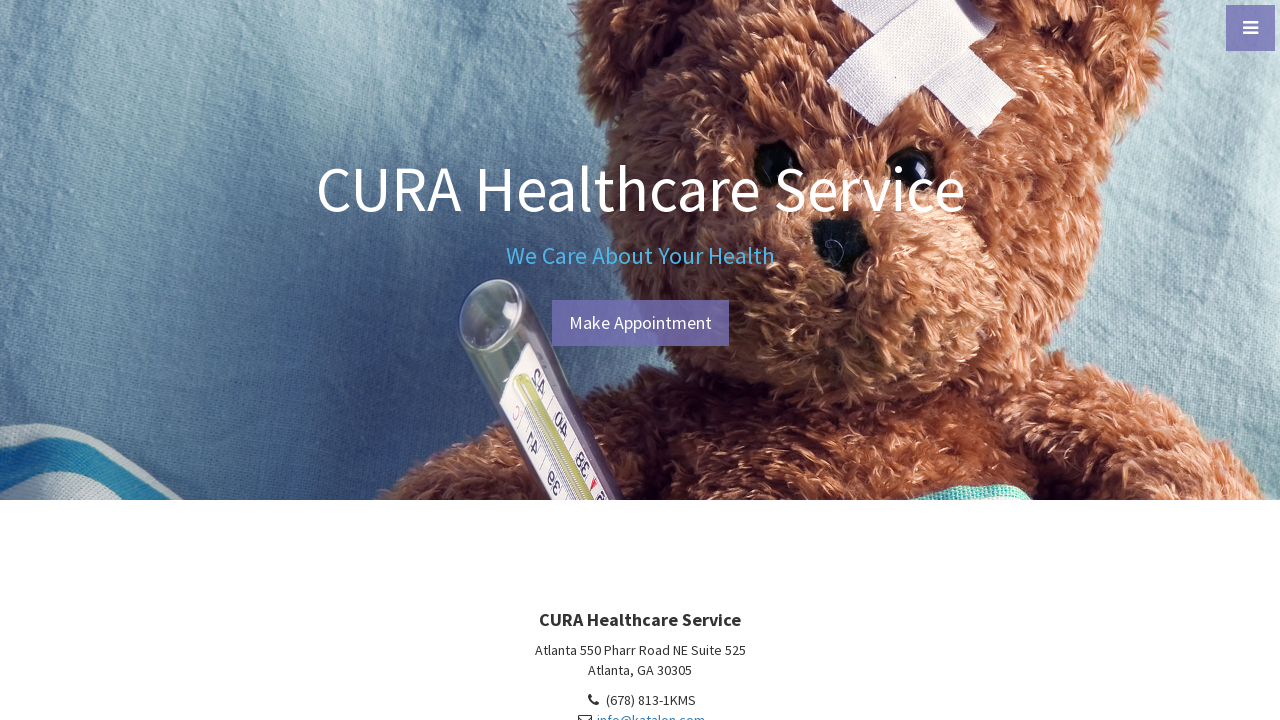

Clicked Make Appointment button on CURA Healthcare home page at (640, 323) on #btn-make-appointment
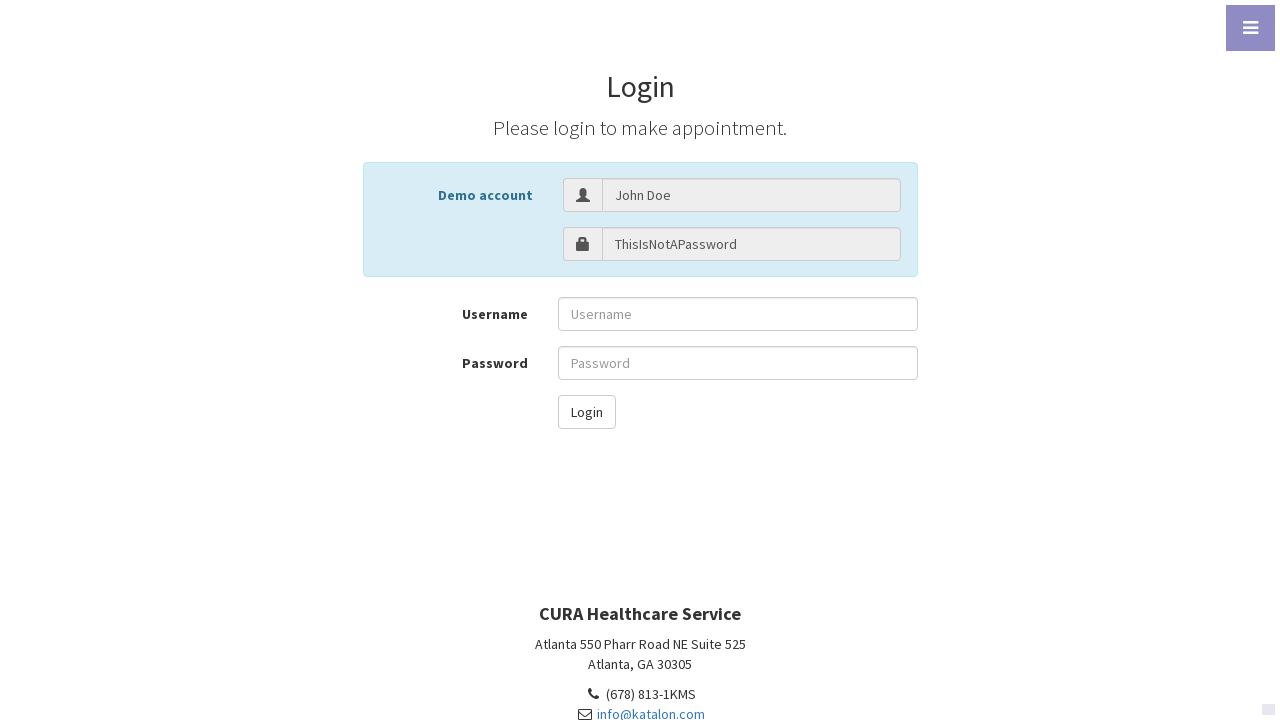

Login page loaded
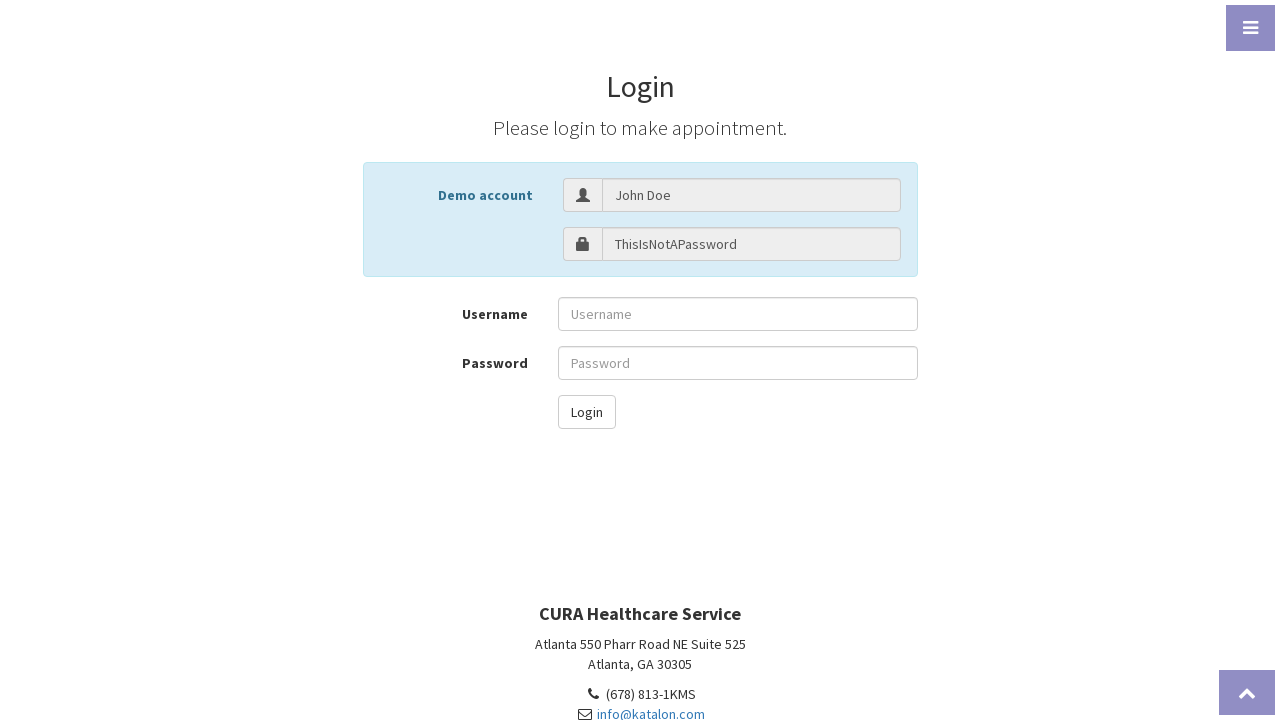

Filled username field with 'John Doe' on #txt-username
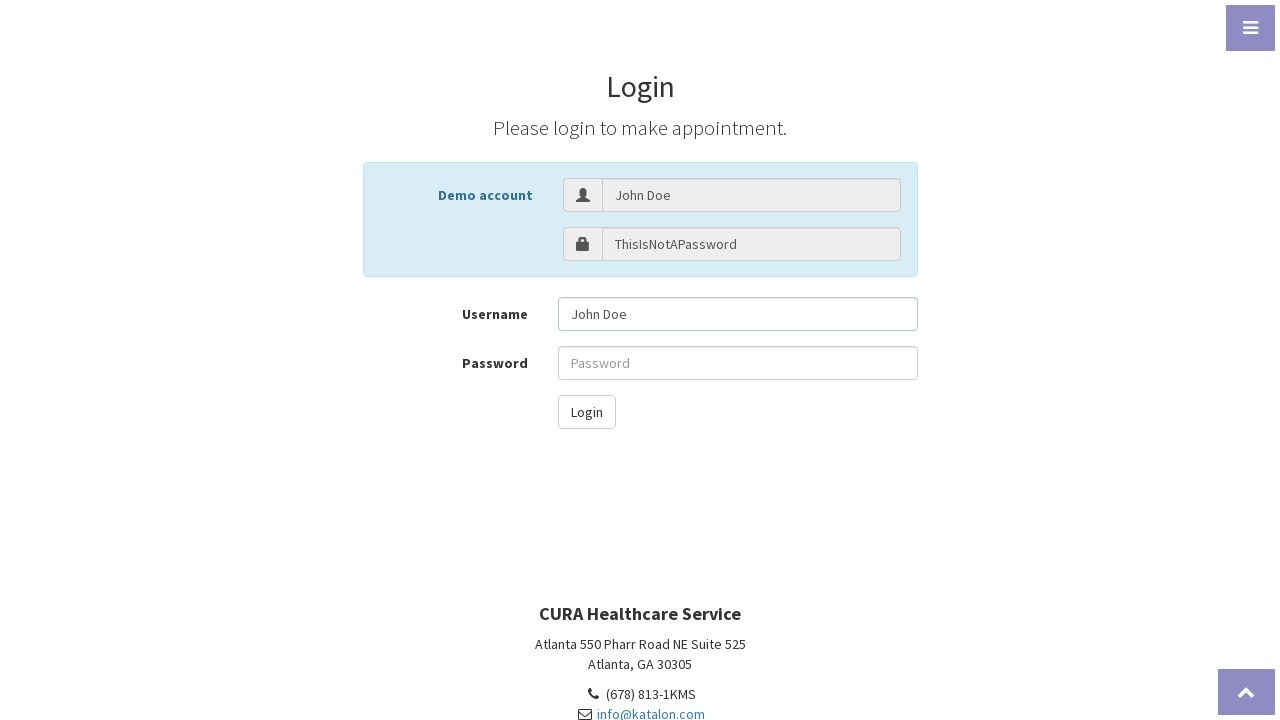

Filled password field on #txt-password
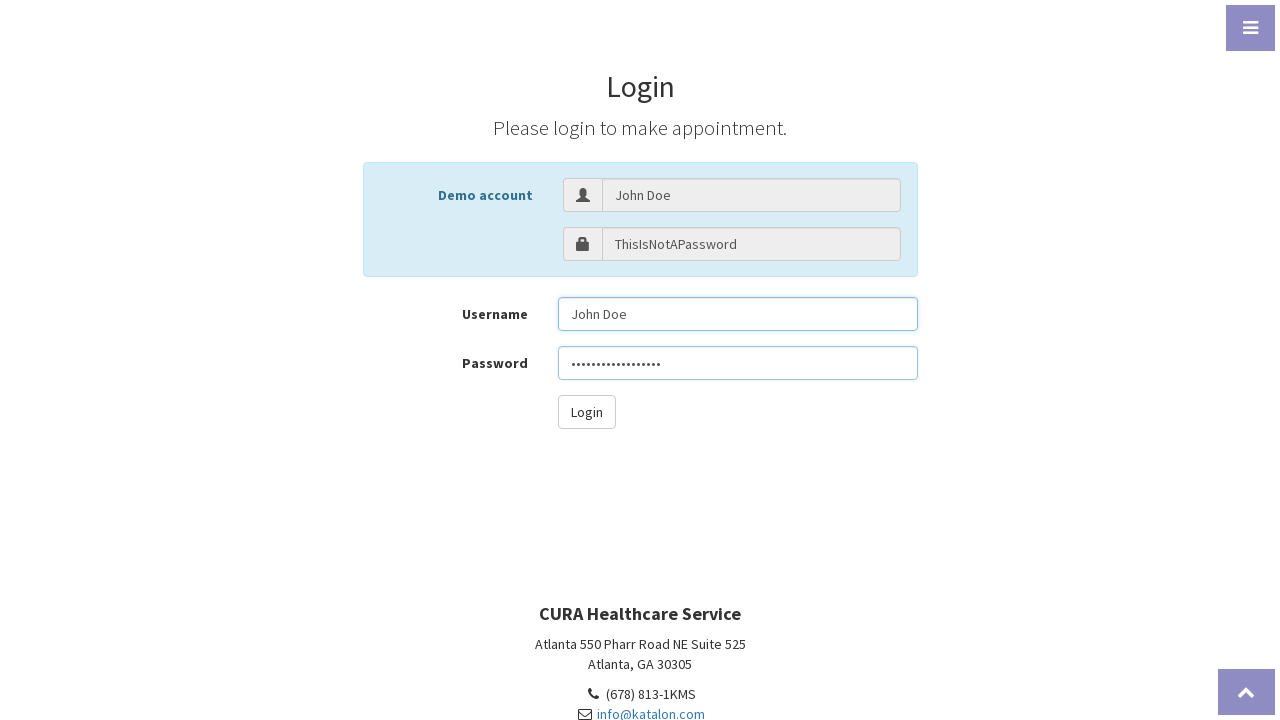

Clicked login button with demo credentials at (586, 412) on #btn-login
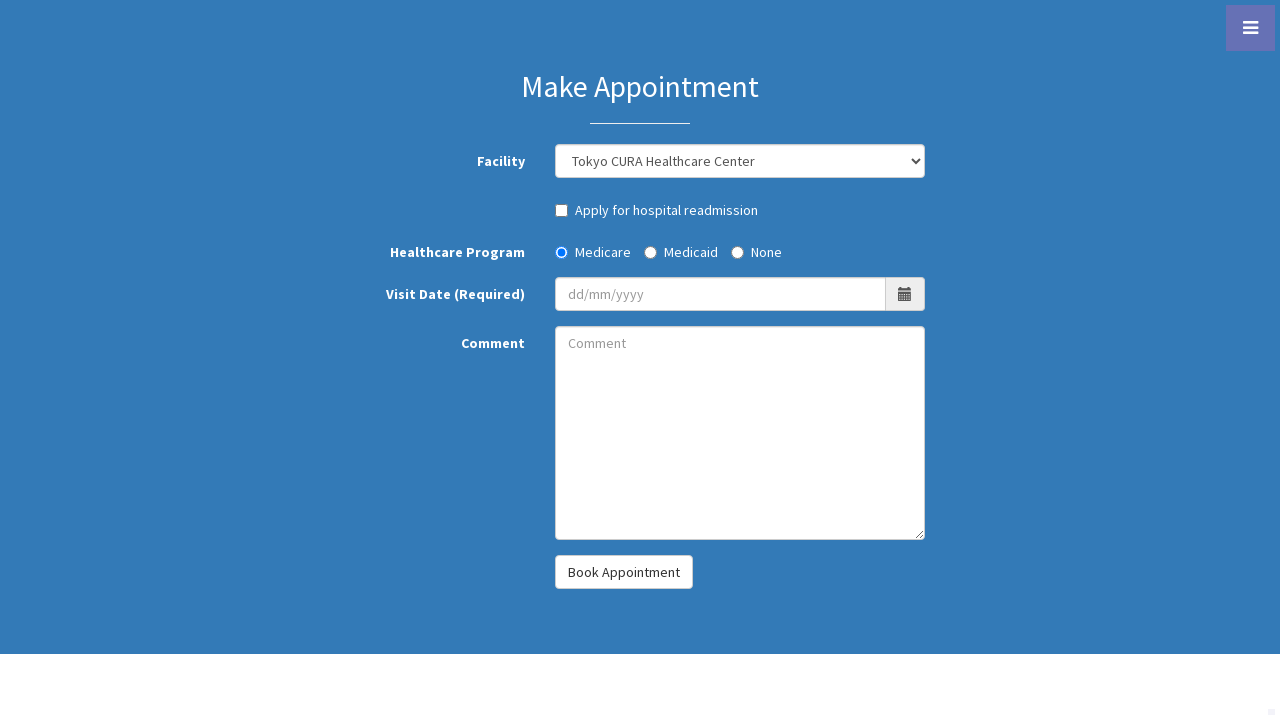

Appointment form loaded after successful login
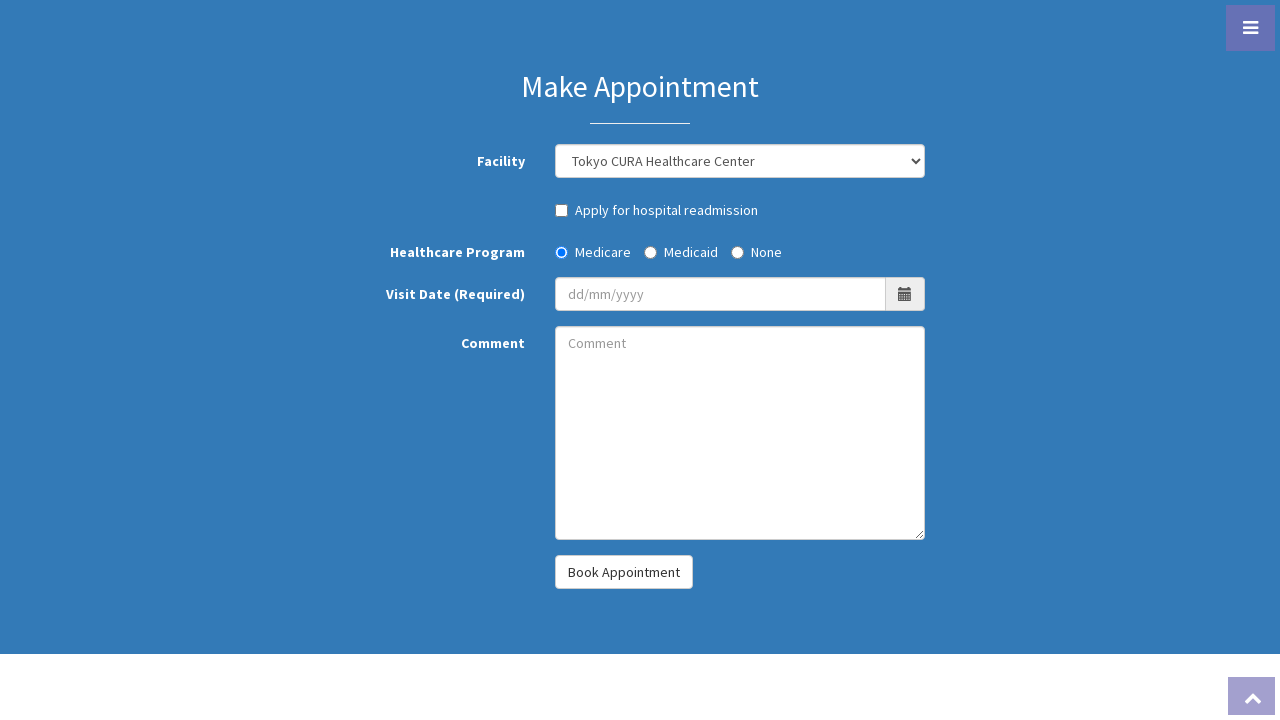

Selected 'Hongkong CURA Healthcare Center' from facility dropdown on #combo_facility
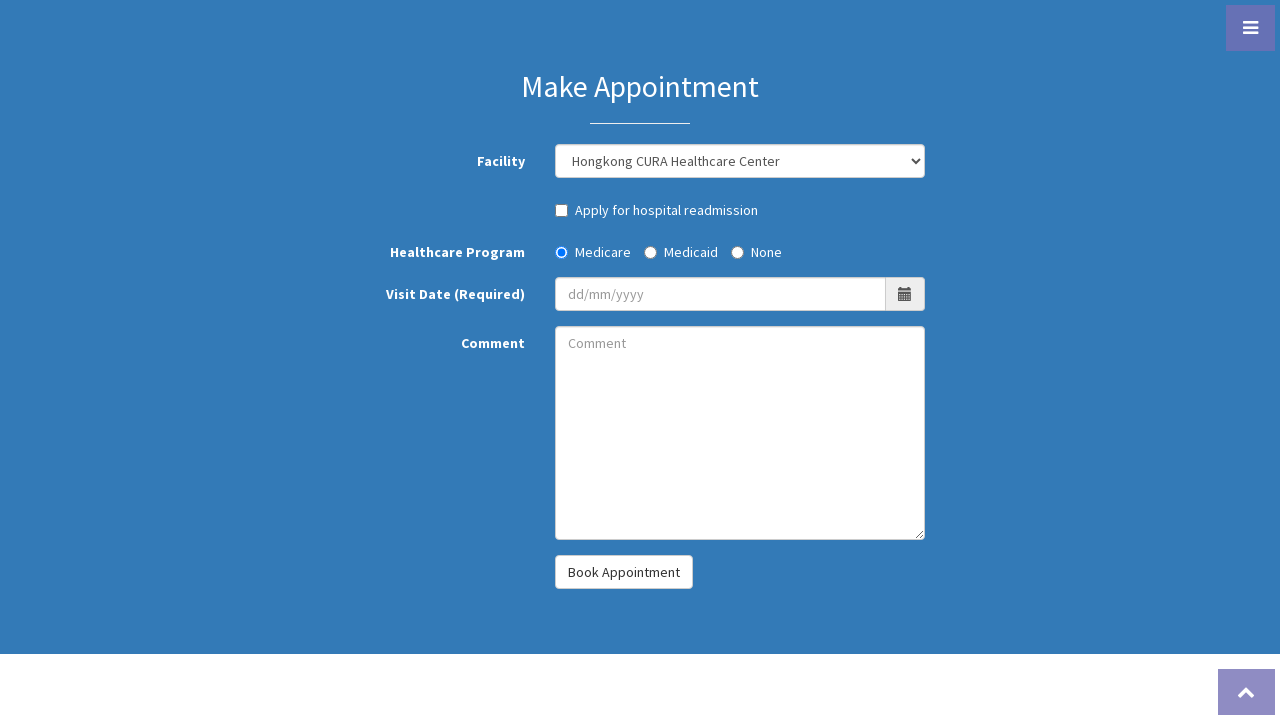

Checked hospital readmission checkbox at (562, 210) on #chk_hospotal_readmission
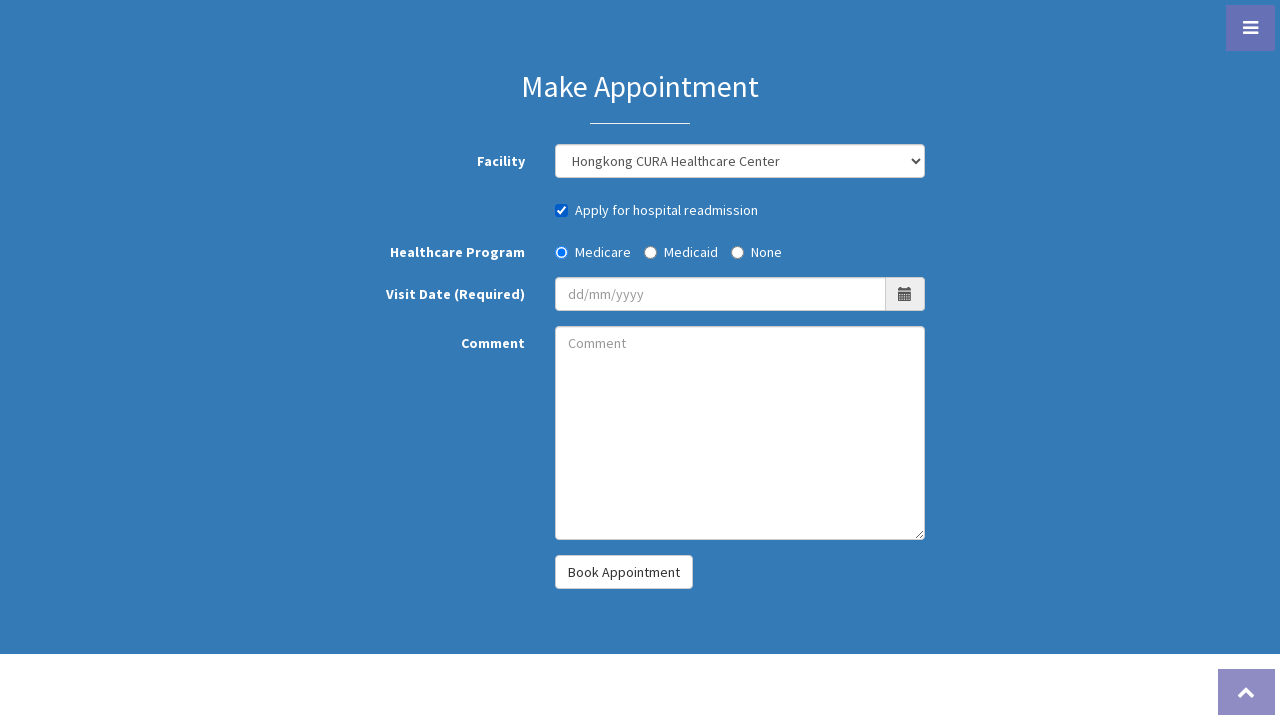

Selected Medicaid healthcare program radio button at (650, 252) on #radio_program_medicaid
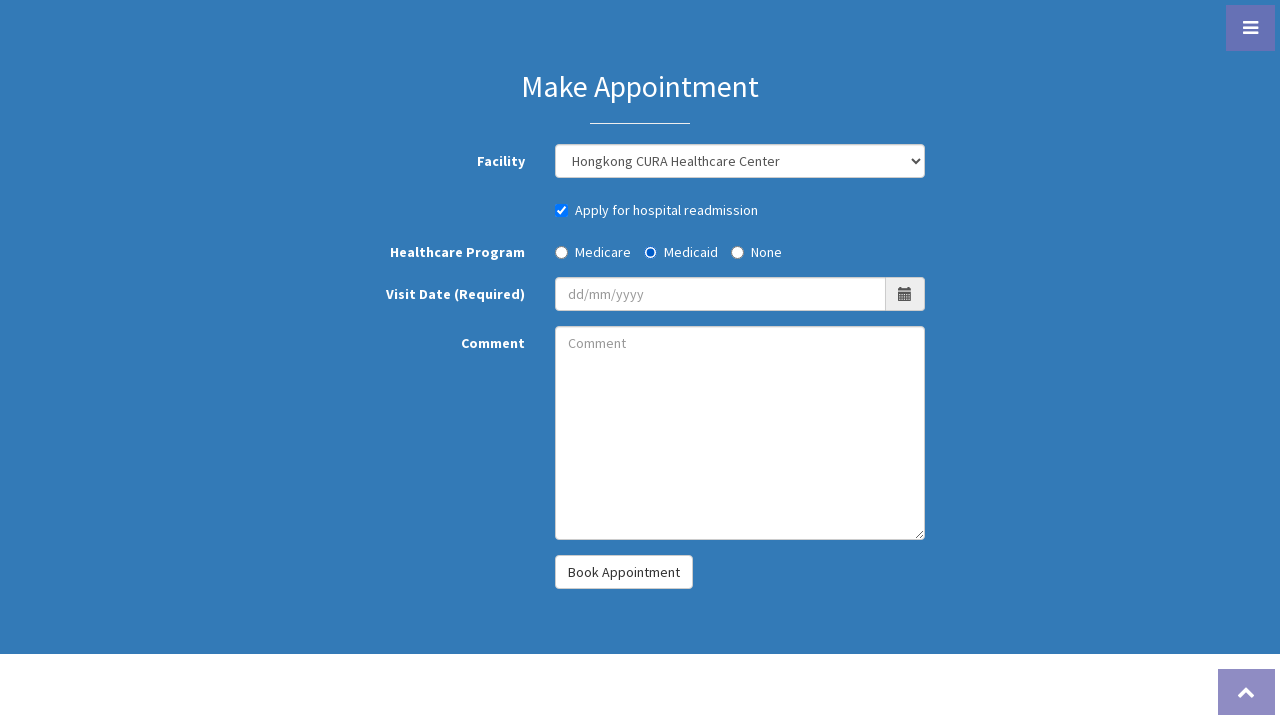

Clicked visit date field to open calendar picker at (720, 294) on #txt_visit_date
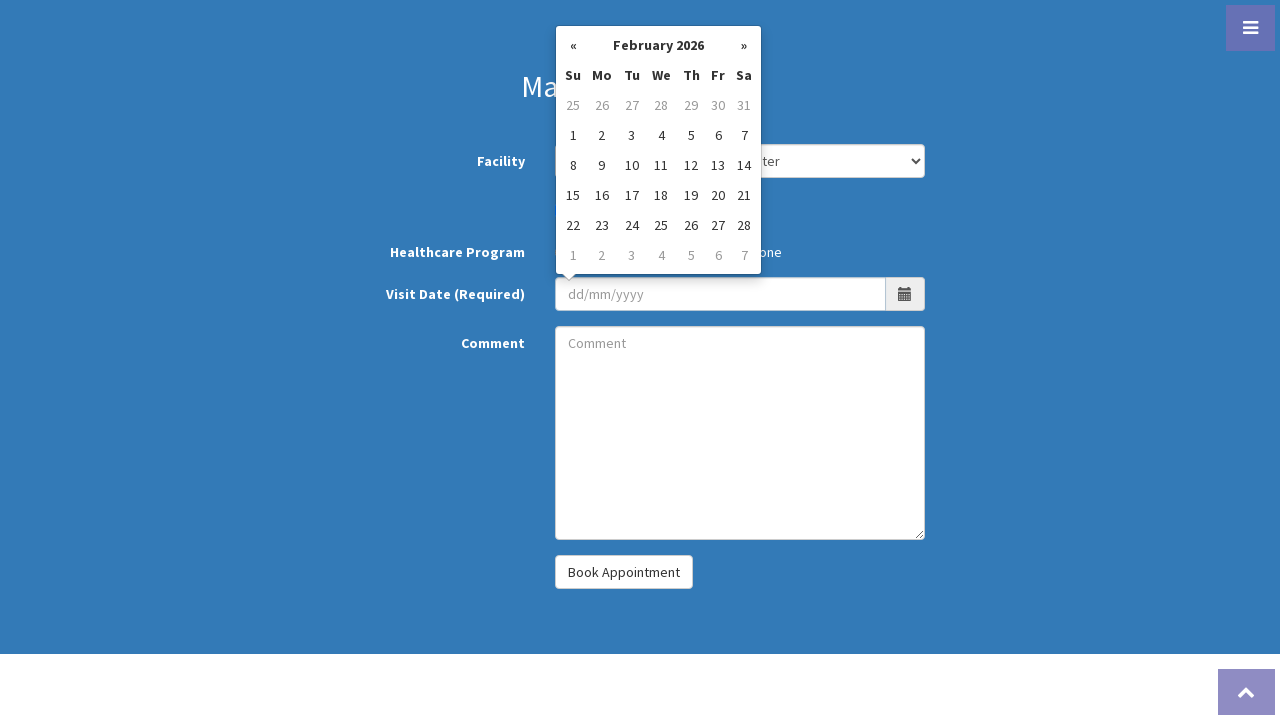

Selected day 15 from calendar picker at (573, 195) on xpath=//td[@class='day' and normalize-space(text())='15']
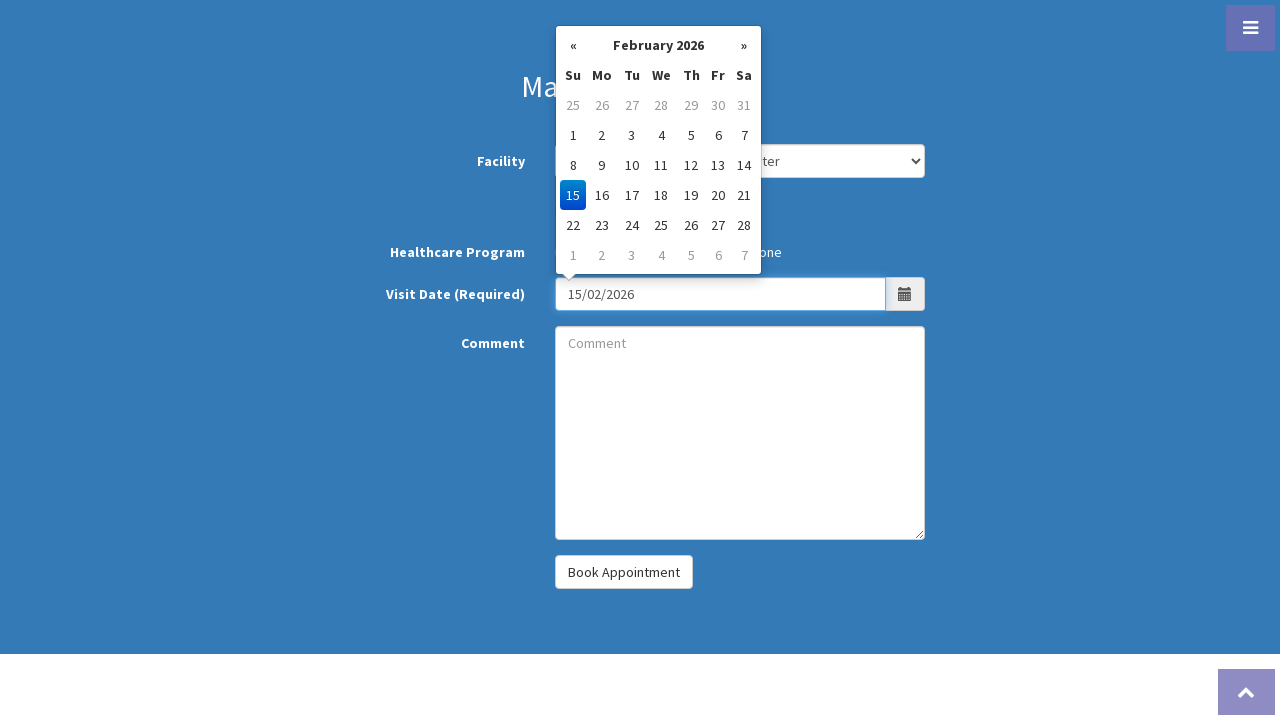

Entered comment 'Test Selenium' in the comment field on #txt_comment
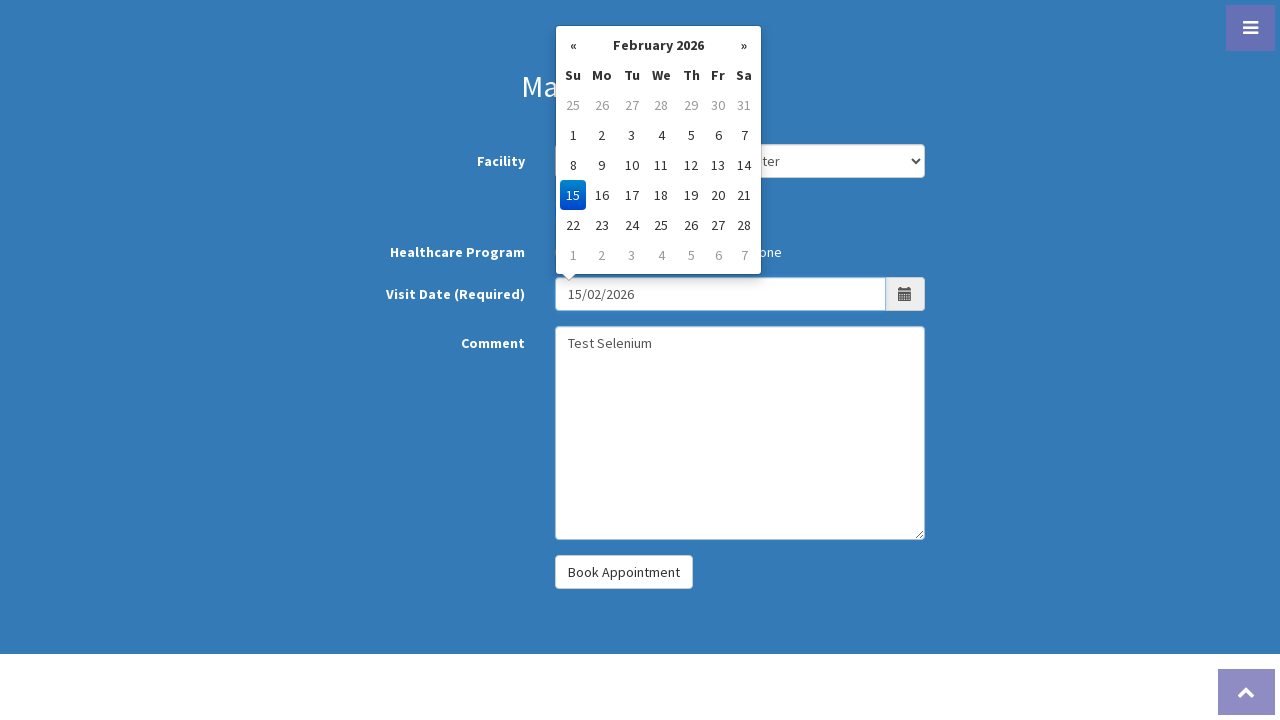

Clicked Book Appointment button to submit the form at (624, 572) on #btn-book-appointment
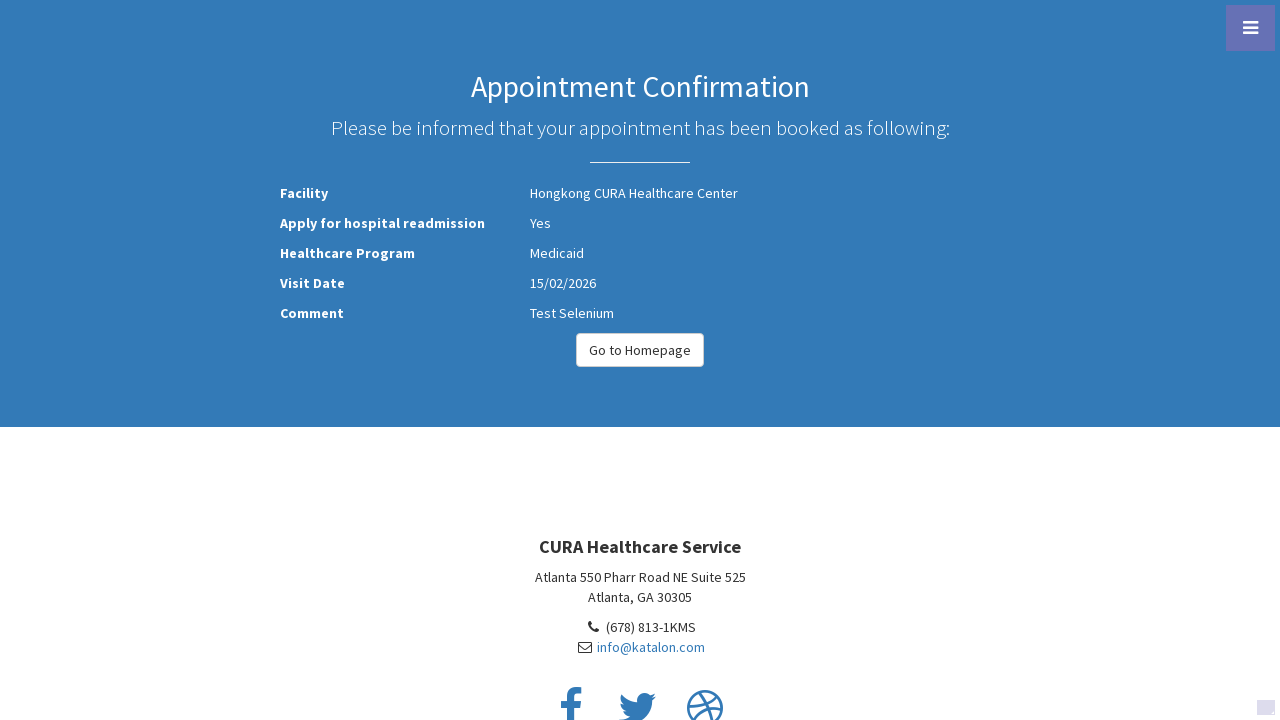

Confirmation page loaded with appointment summary
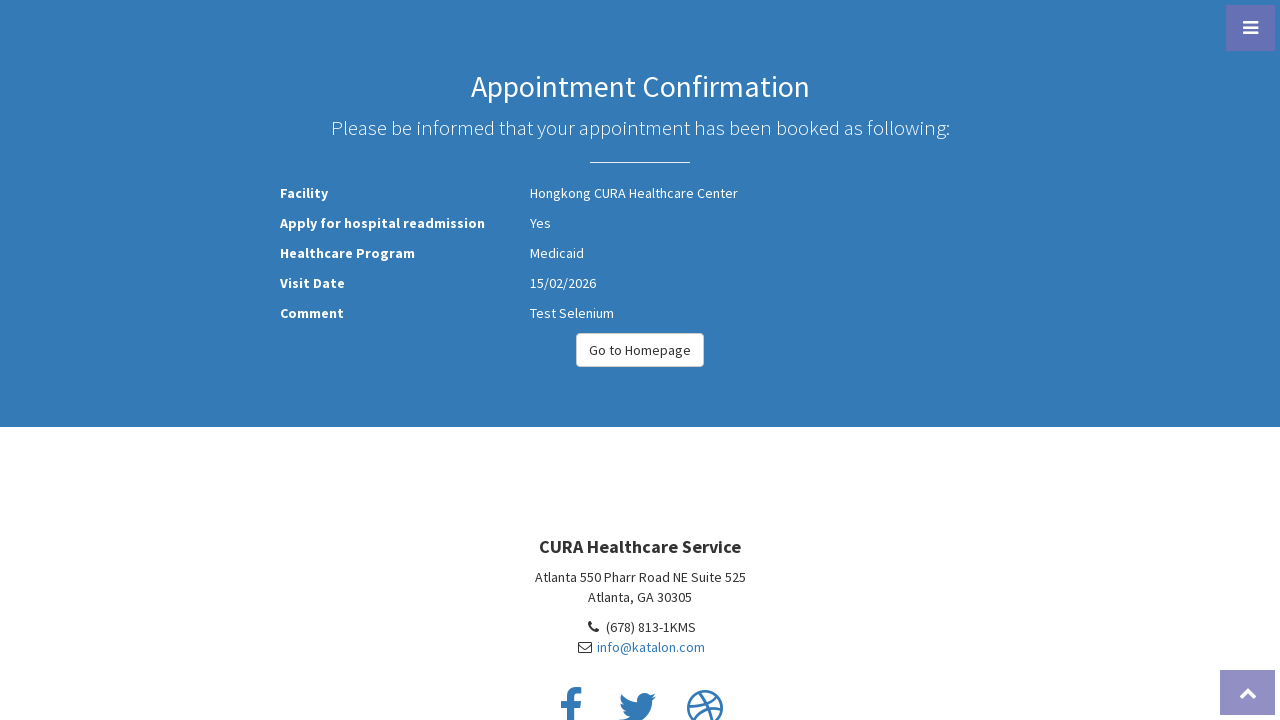

Verified facility information displayed on confirmation page
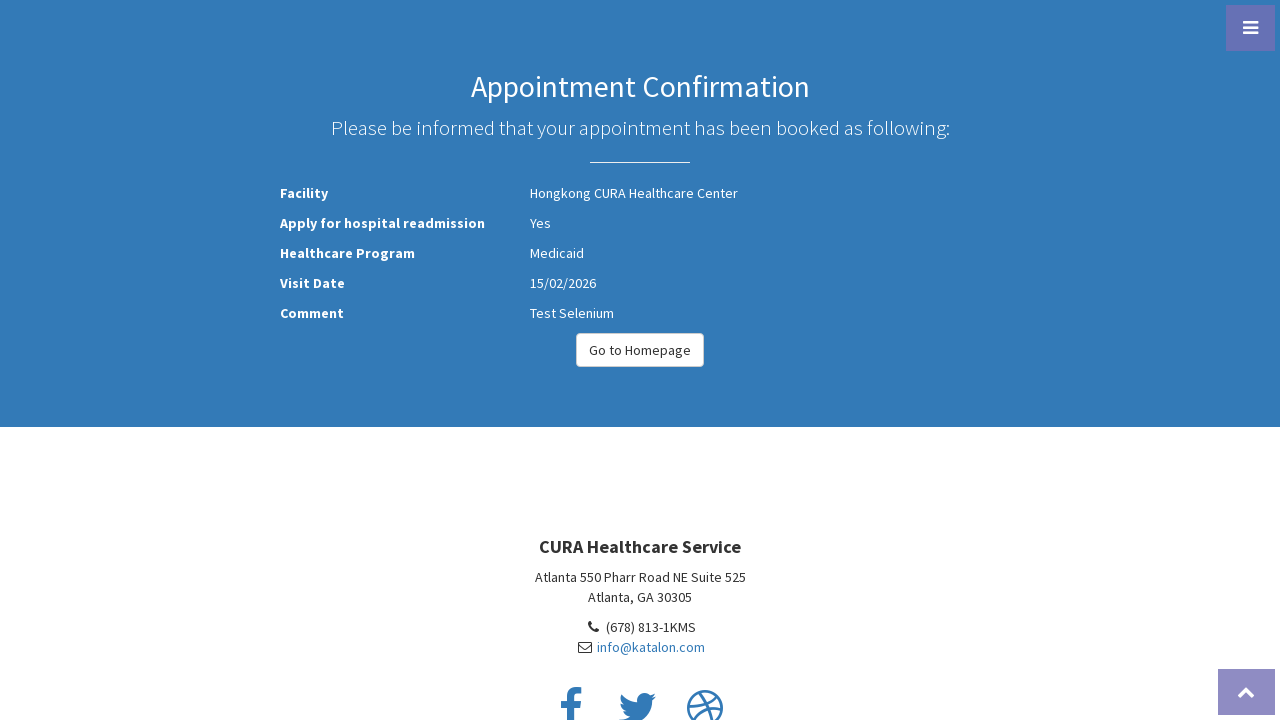

Verified hospital readmission information displayed on confirmation page
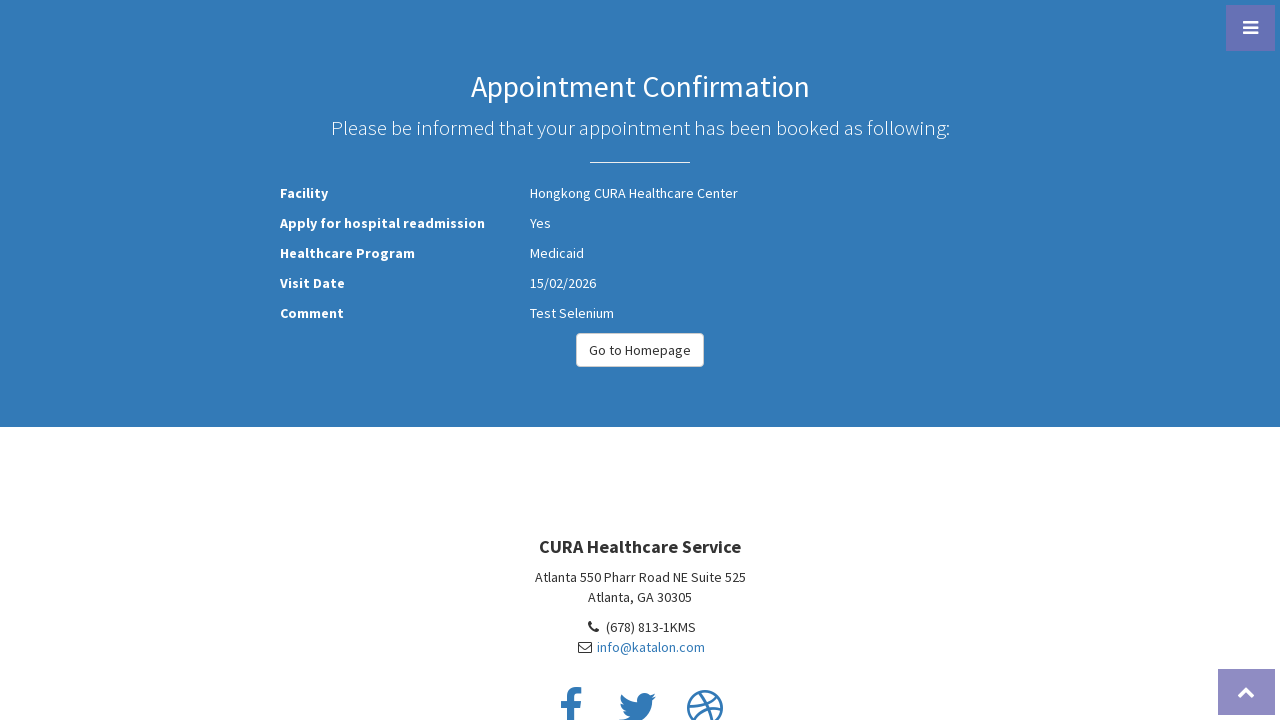

Verified healthcare program information displayed on confirmation page
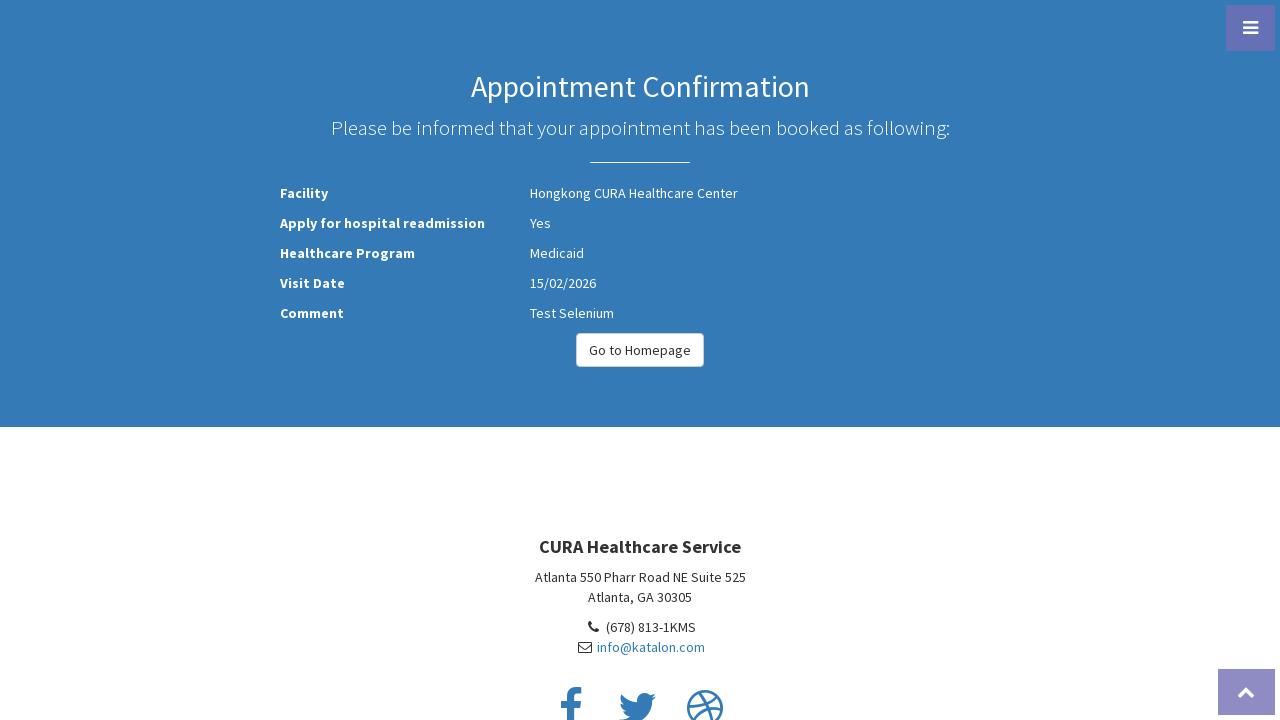

Verified visit date information displayed on confirmation page
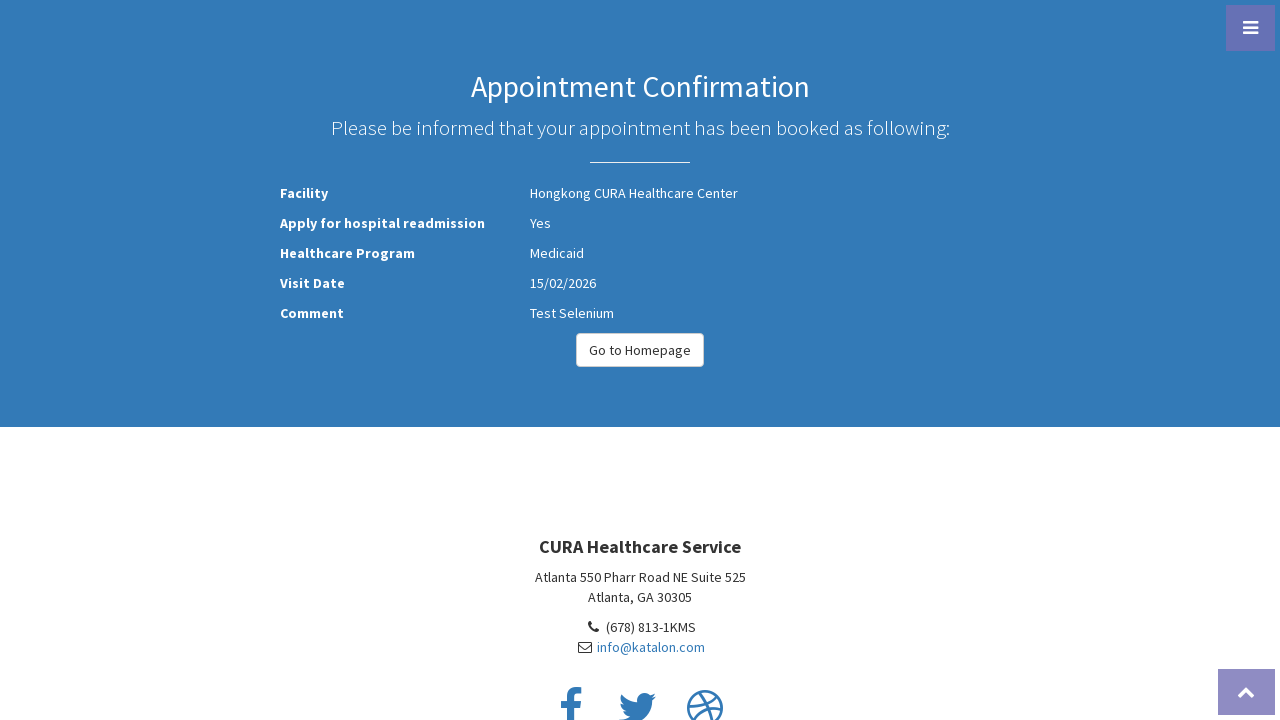

Verified comment information displayed on confirmation page
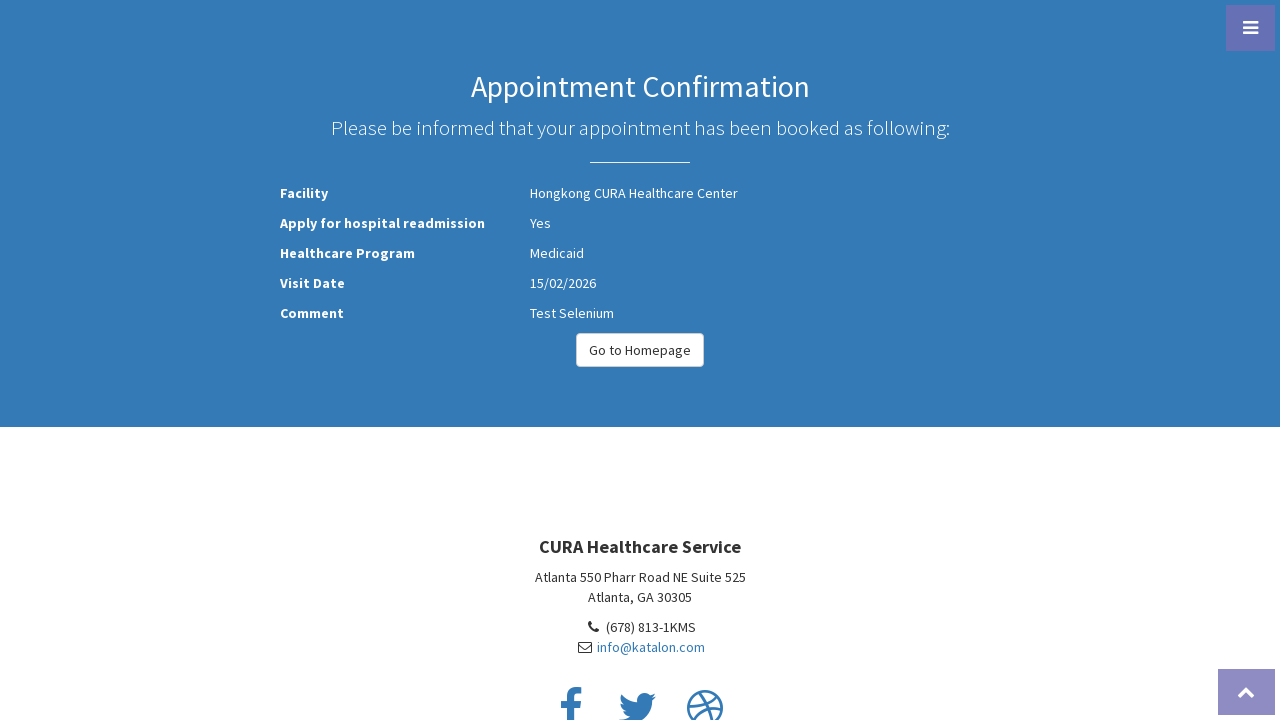

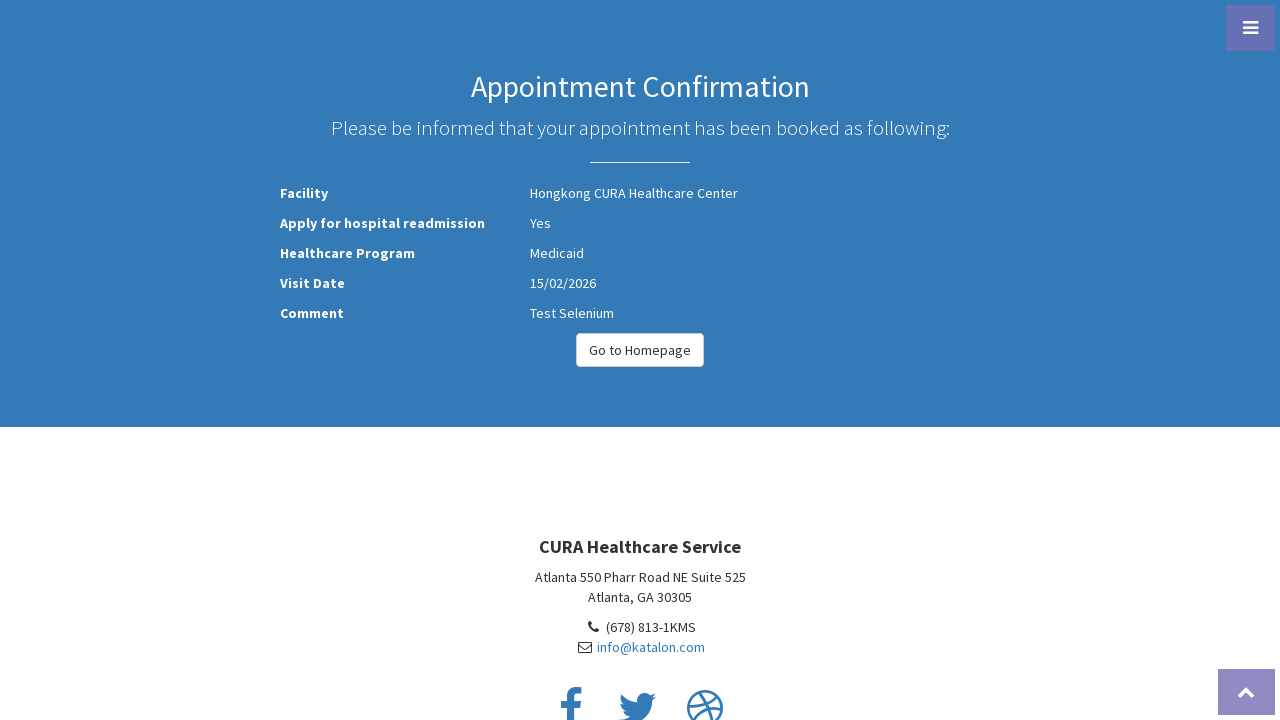